Solves a math captcha by extracting a value from an element attribute, calculating the result, and submitting the form with robot verification checkboxes

Starting URL: http://suninjuly.github.io/get_attribute.html

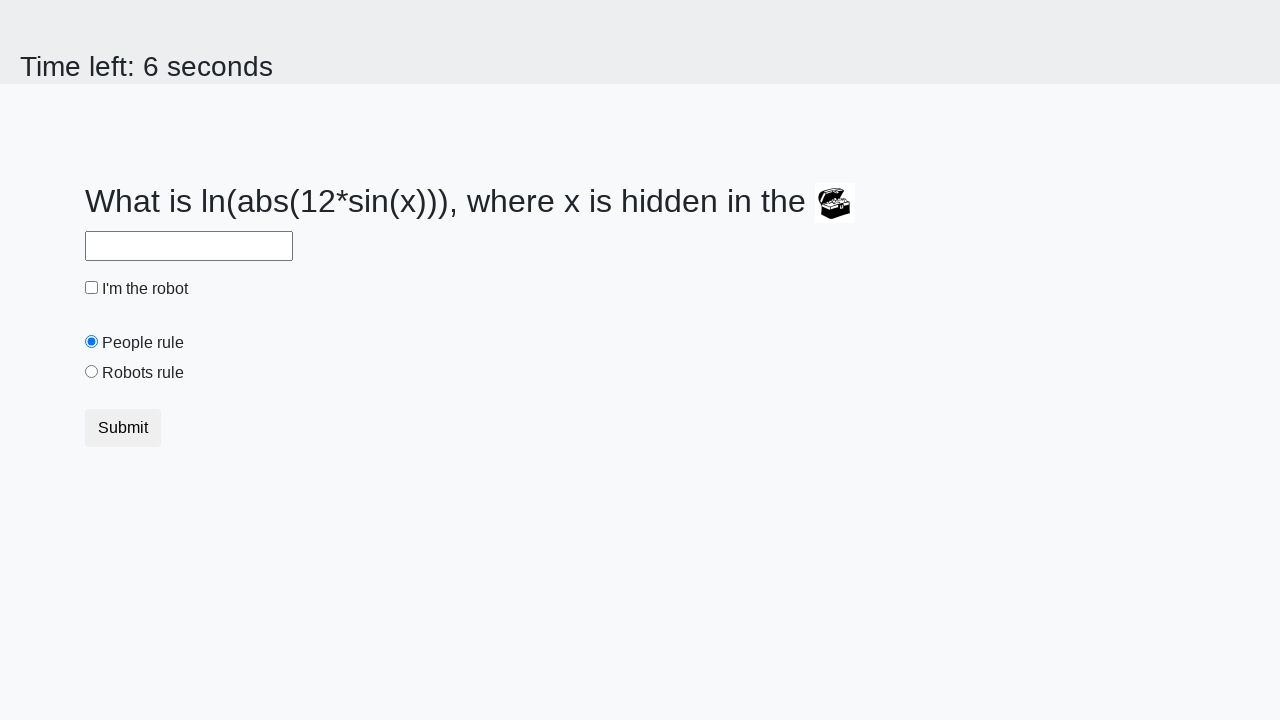

Extracted valuex attribute from treasure element
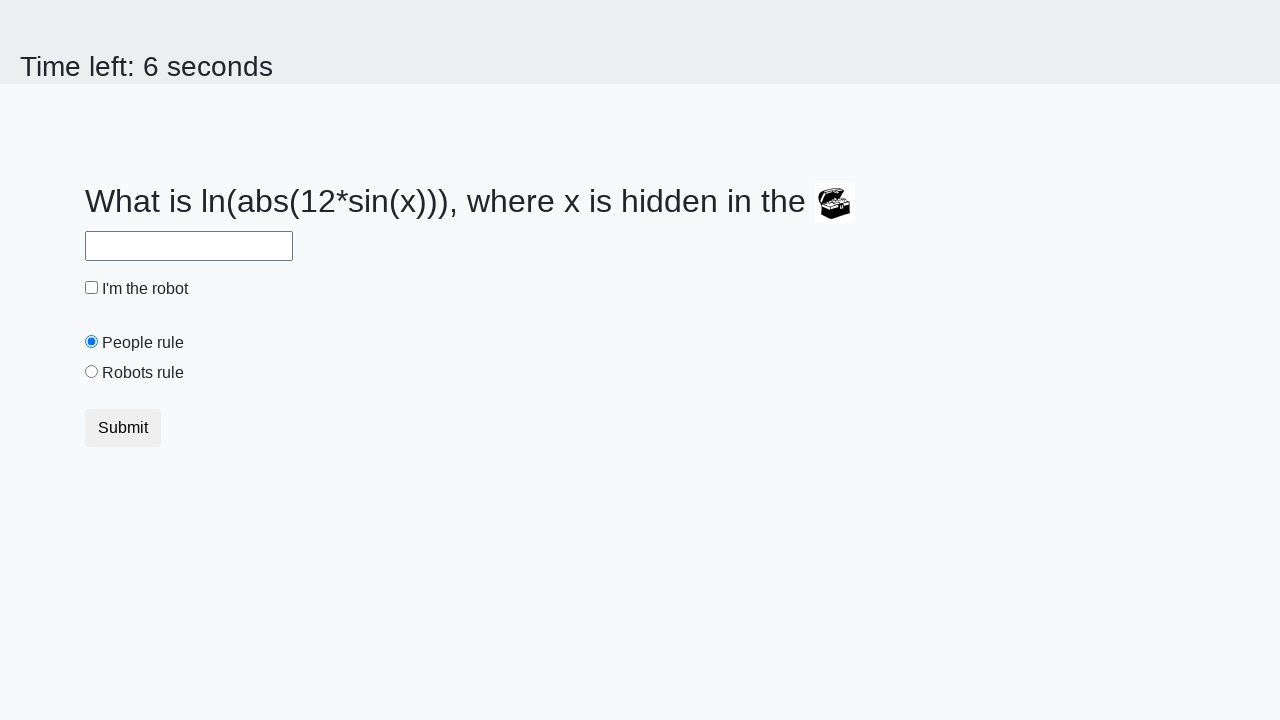

Calculated math captcha result using logarithm formula
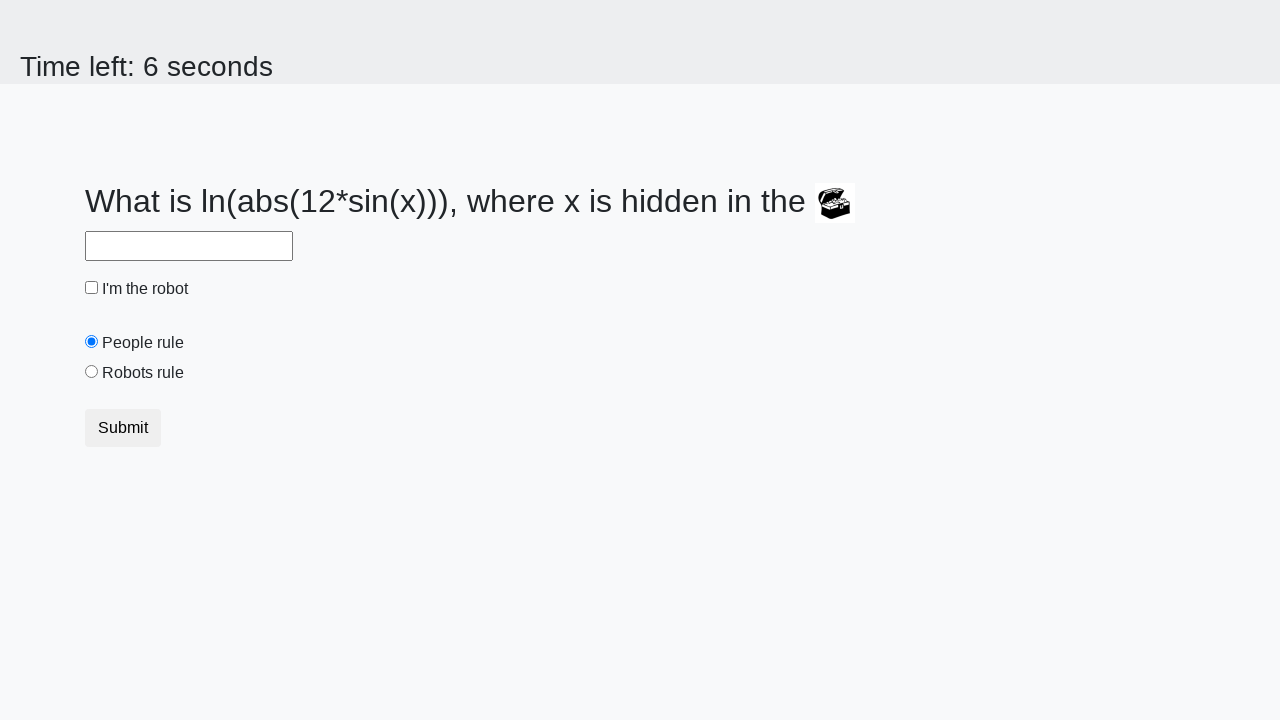

Filled answer field with calculated result on #answer
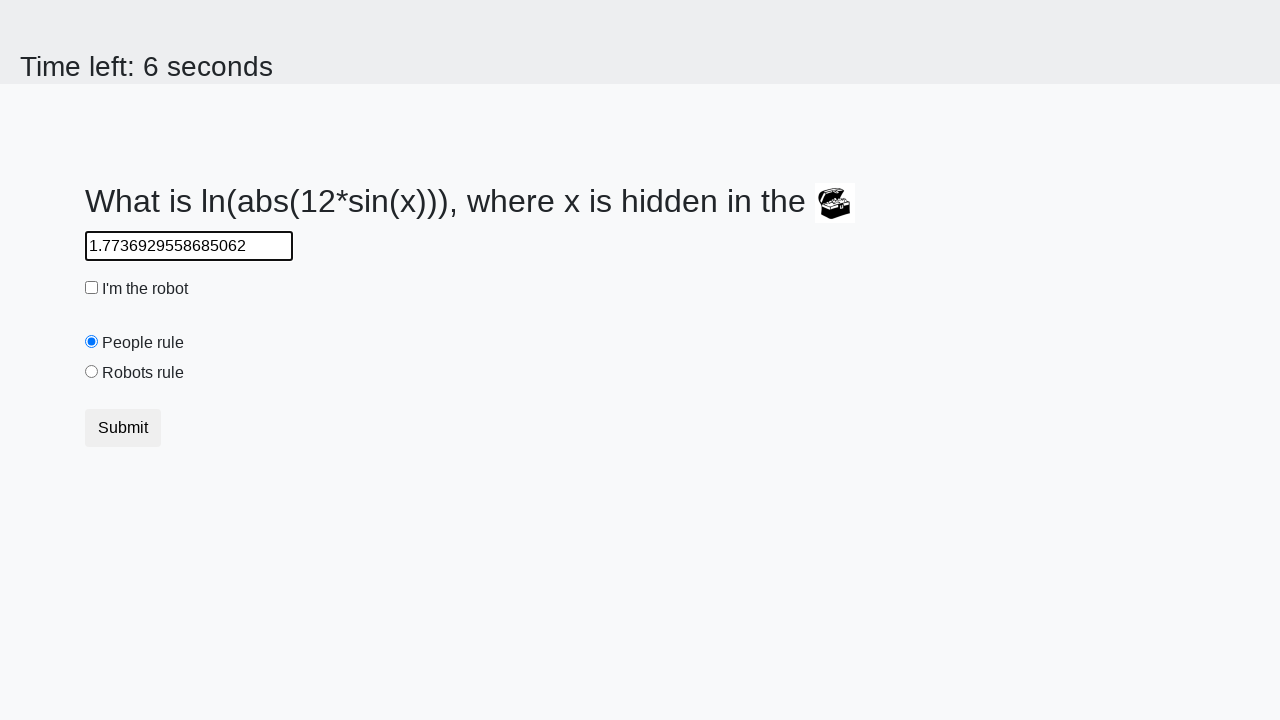

Checked the robot verification checkbox at (92, 288) on #robotCheckbox
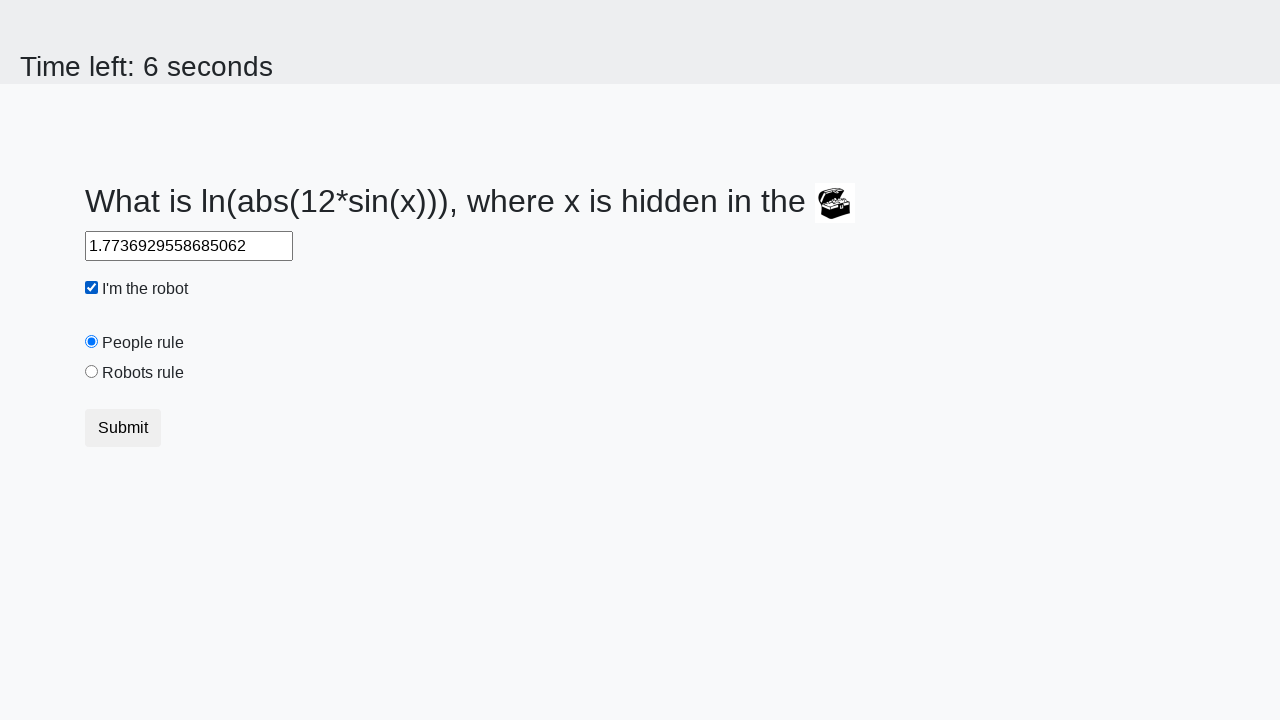

Selected the robots rule radio button at (92, 372) on #robotsRule
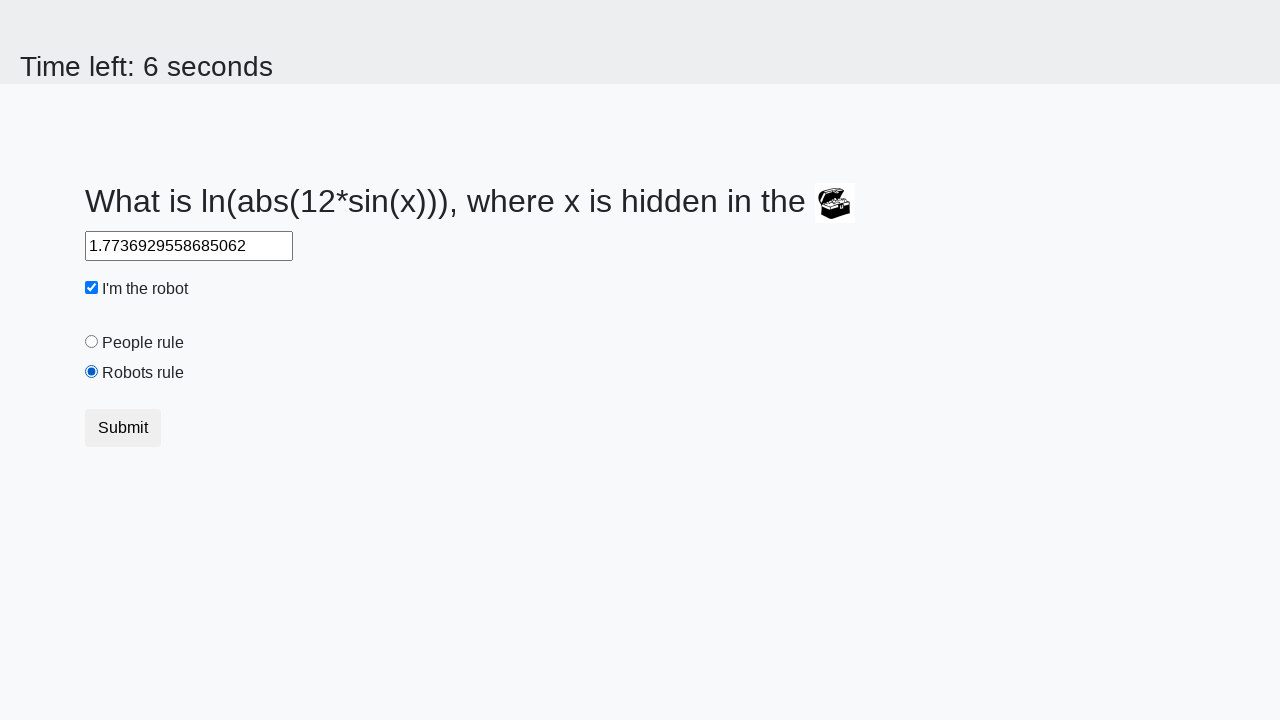

Clicked form submit button at (123, 428) on body > div > form > div > div > button
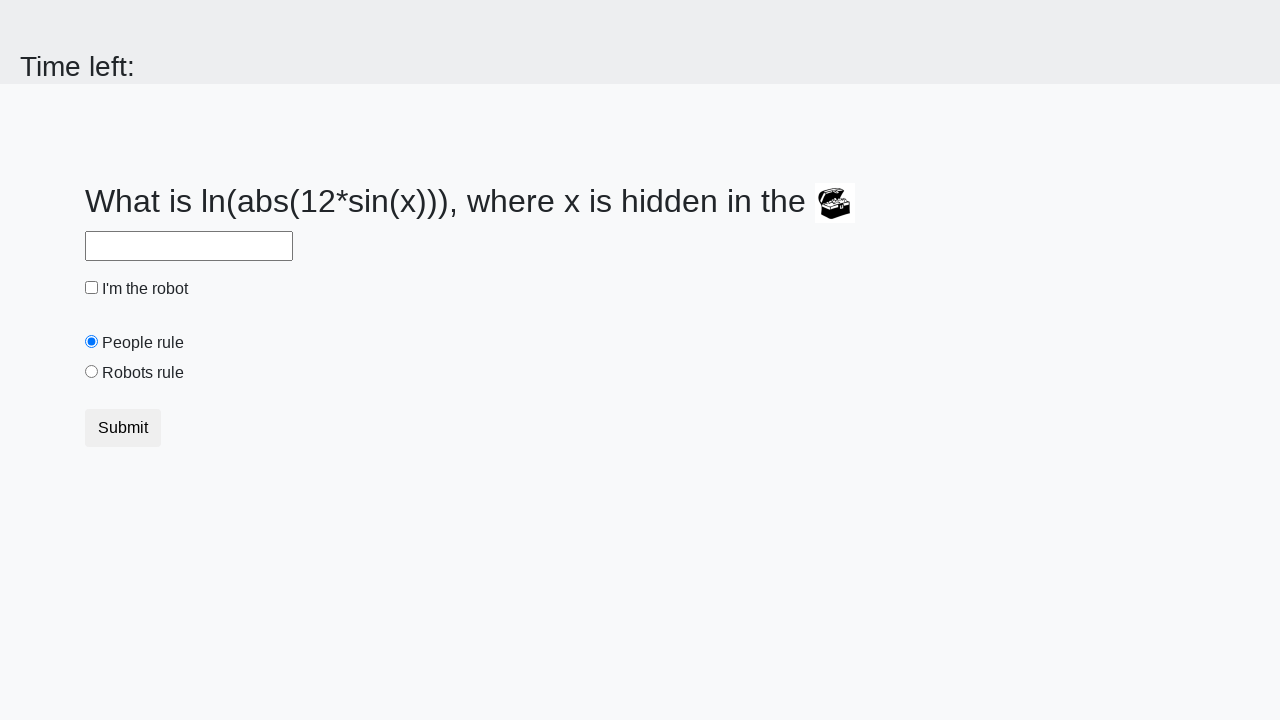

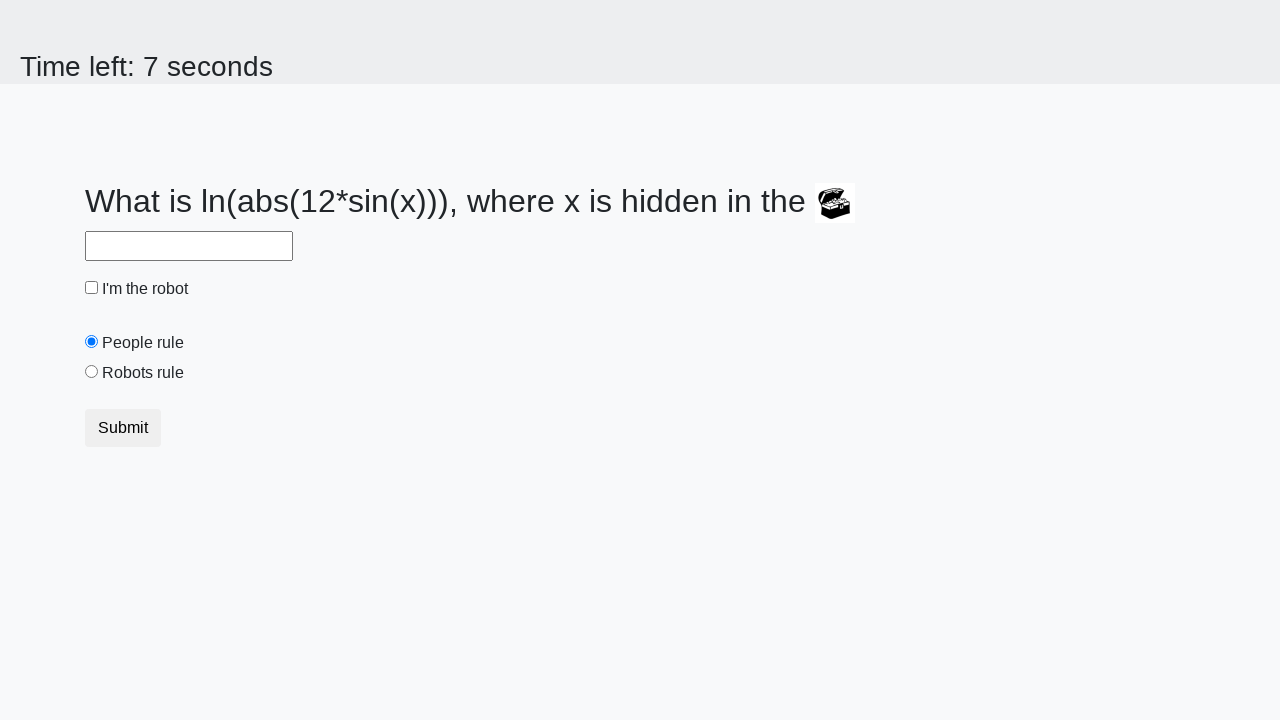